Clicks the Login button and verifies the login modal opens

Starting URL: https://www.demoblaze.com/

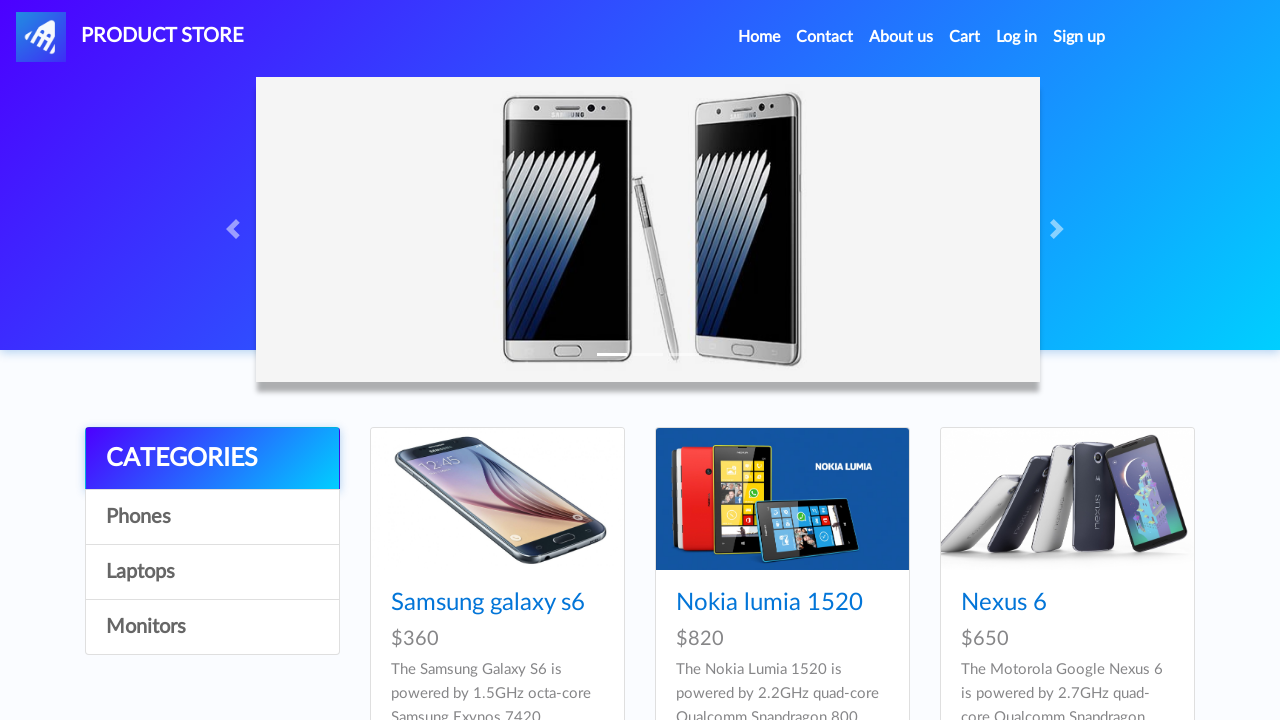

Clicked the Login button at (1017, 37) on #login2
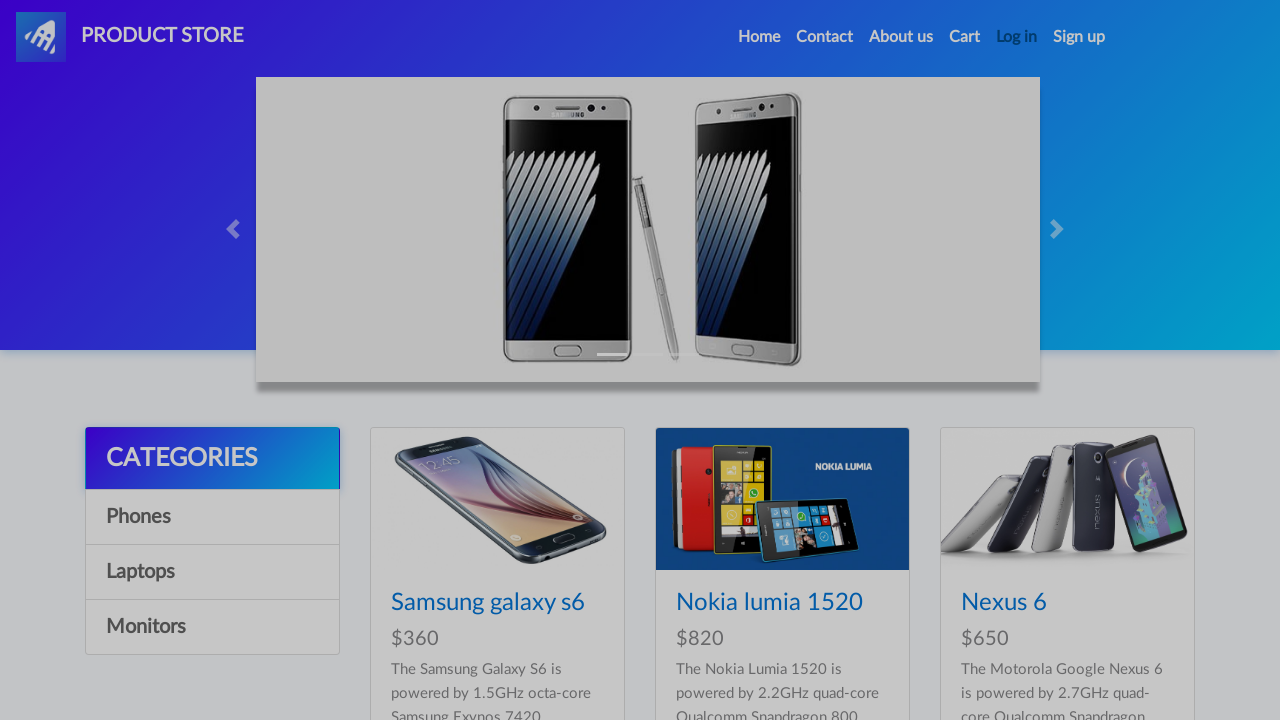

Login modal appeared and is visible
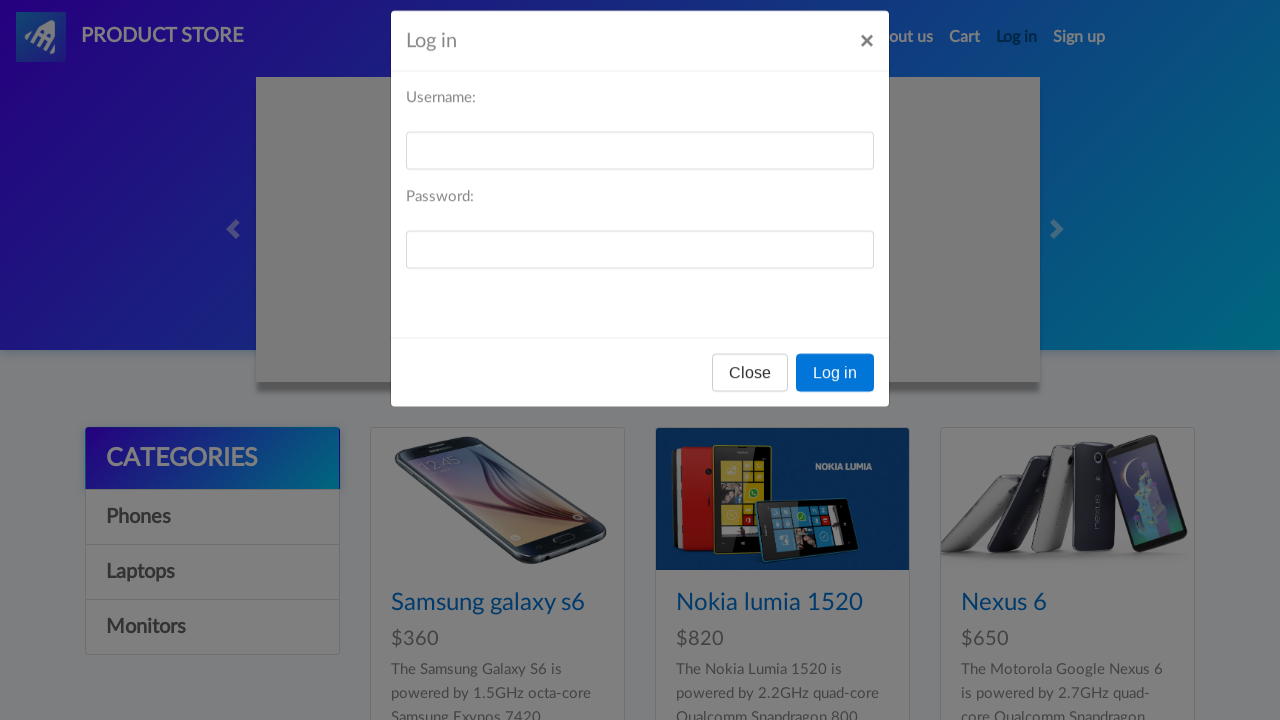

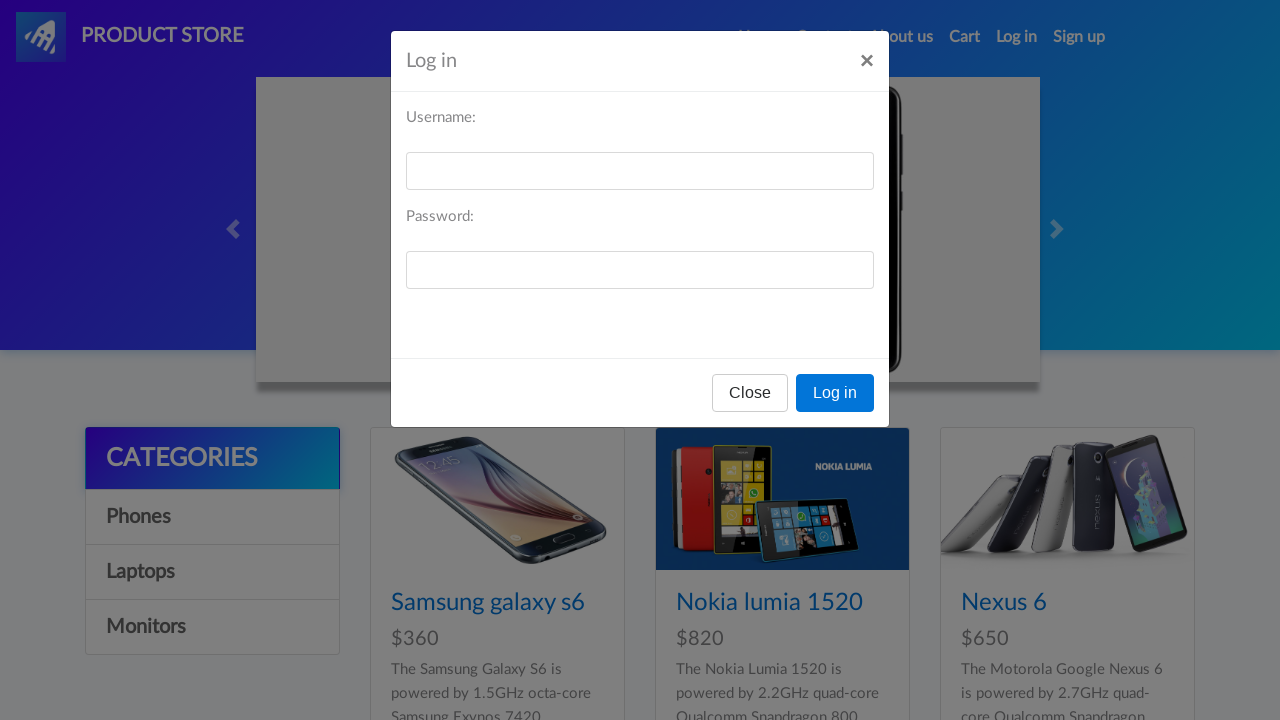